Tests confirm dialog dismissal by clicking button, dismissing the alert, and verifying the cancel result is displayed

Starting URL: https://demoqa.com/alerts

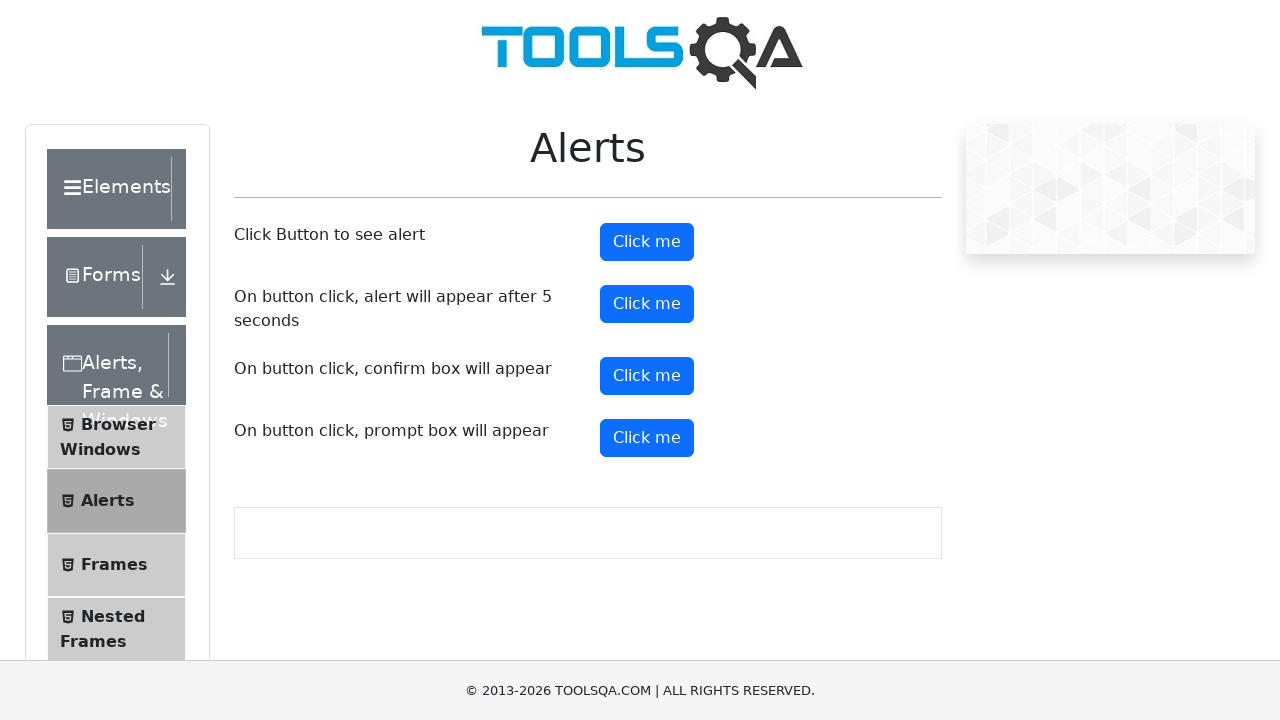

Set up dialog handler to dismiss confirm dialog
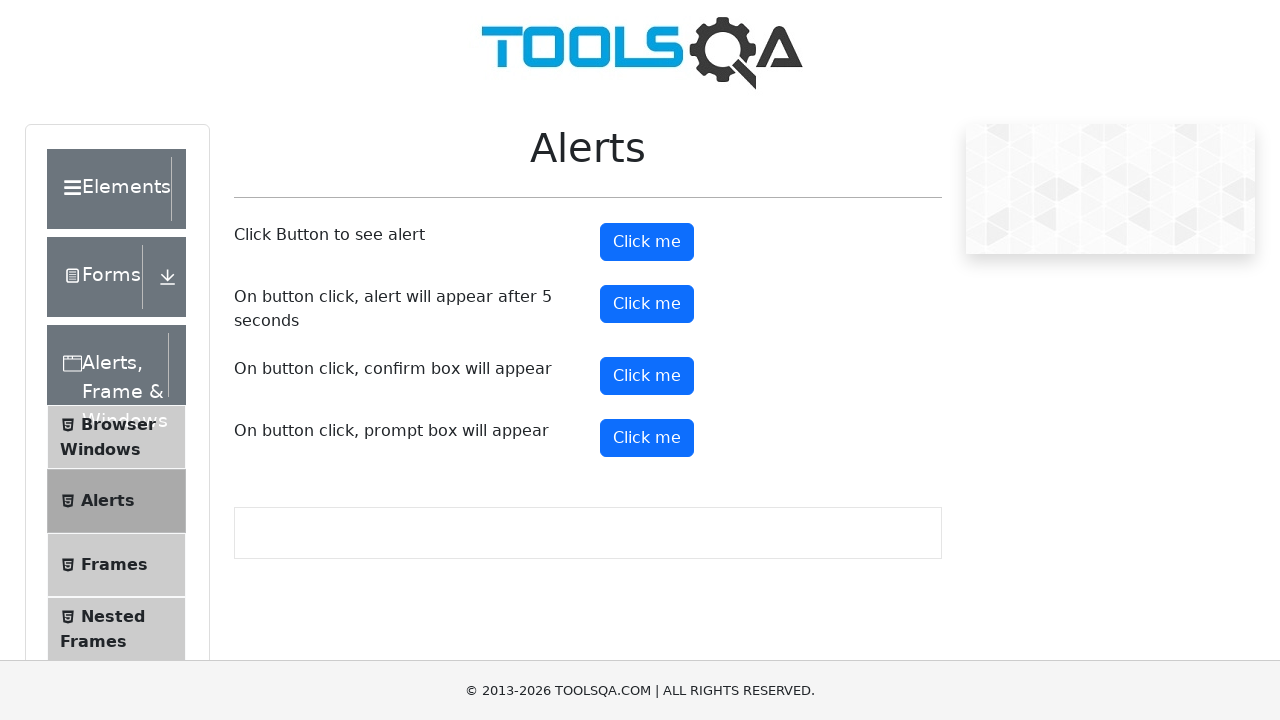

Clicked the confirm button to trigger dialog at (647, 376) on #confirmButton
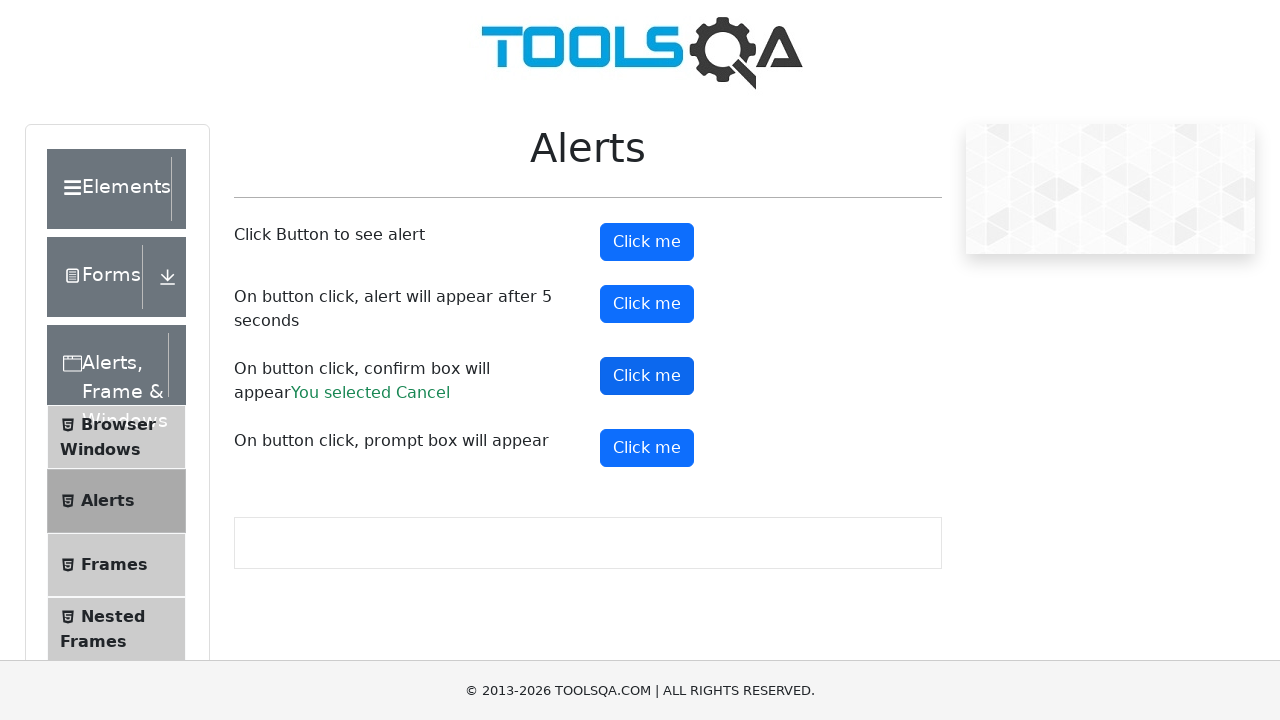

Confirm result message appeared on page
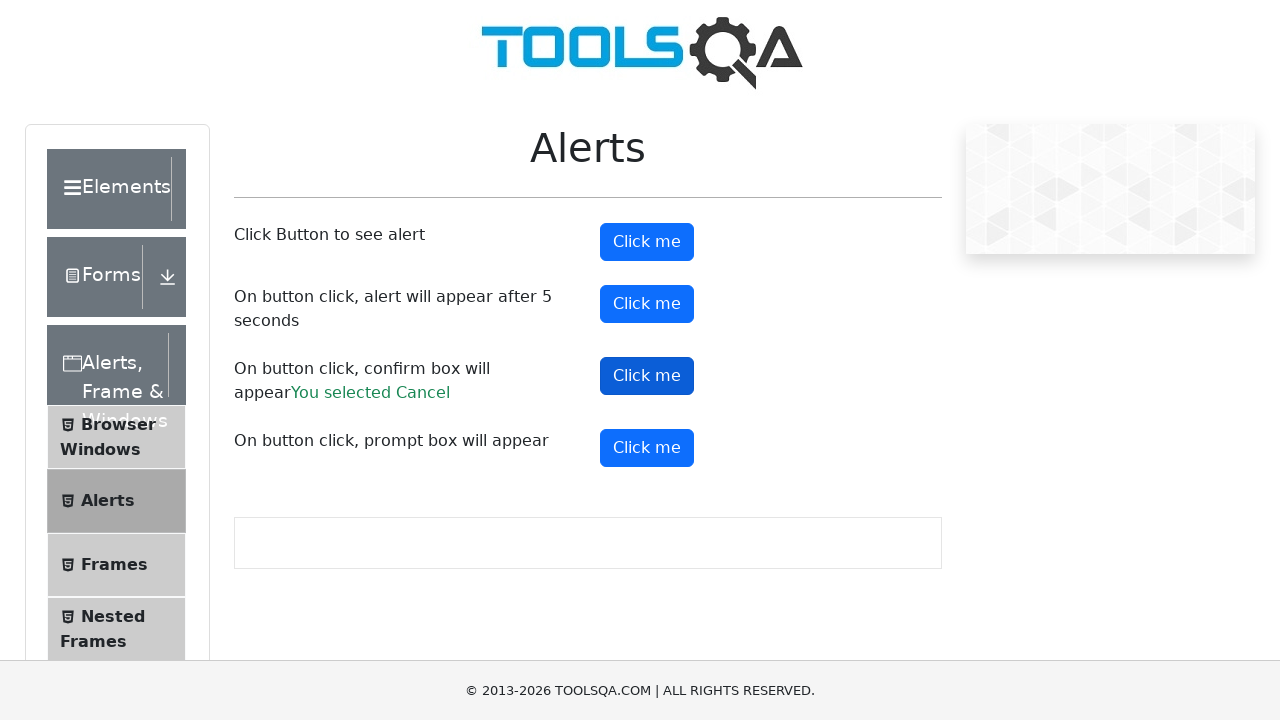

Retrieved result text: 'You selected Cancel'
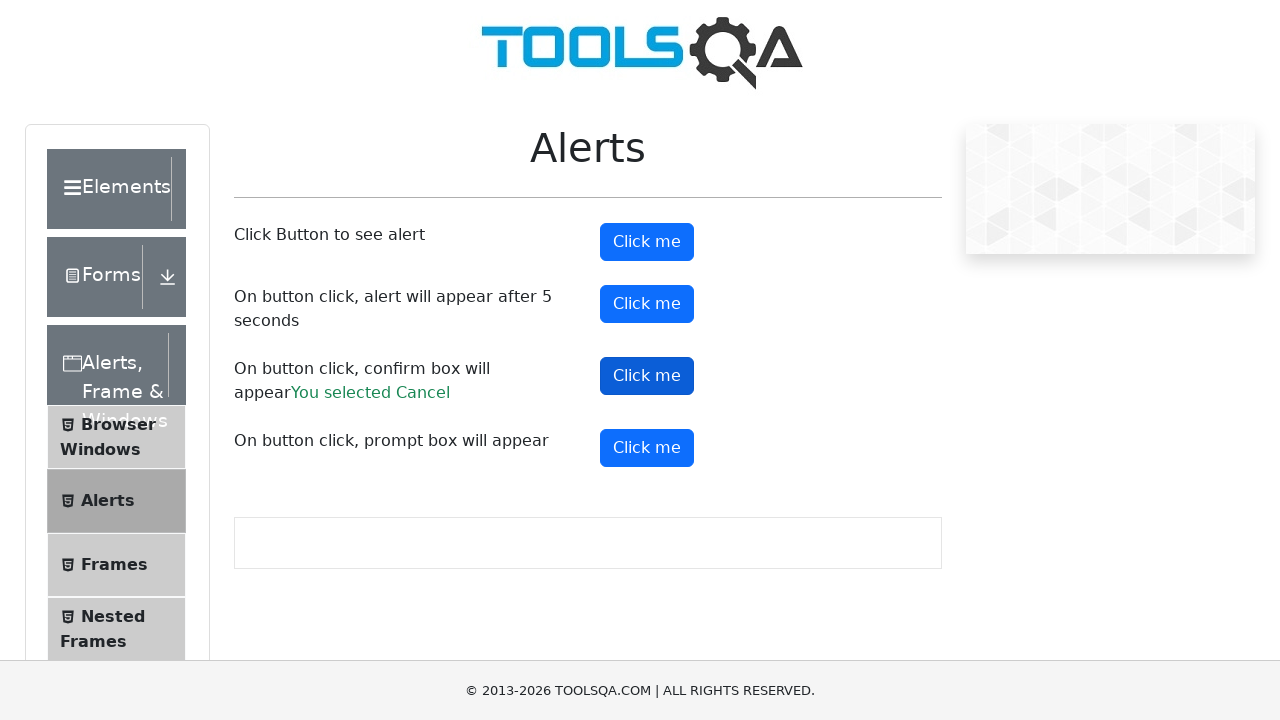

Verified that 'You selected Cancel' message is displayed
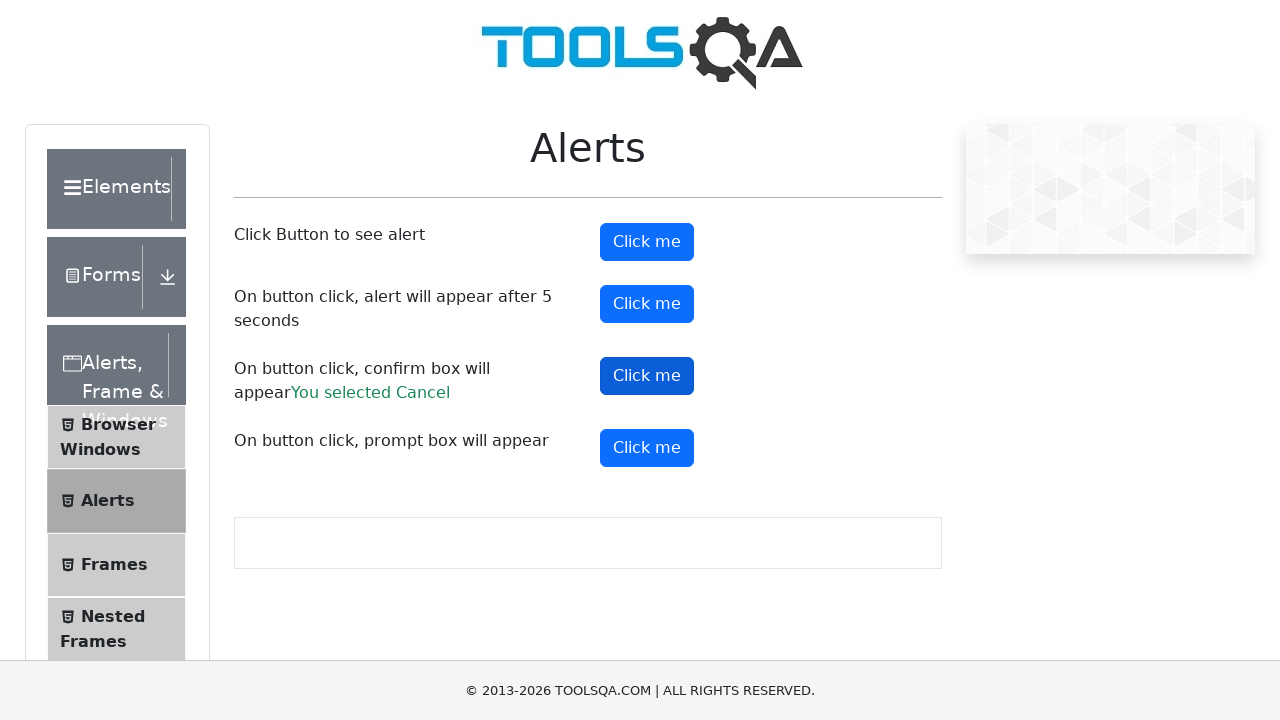

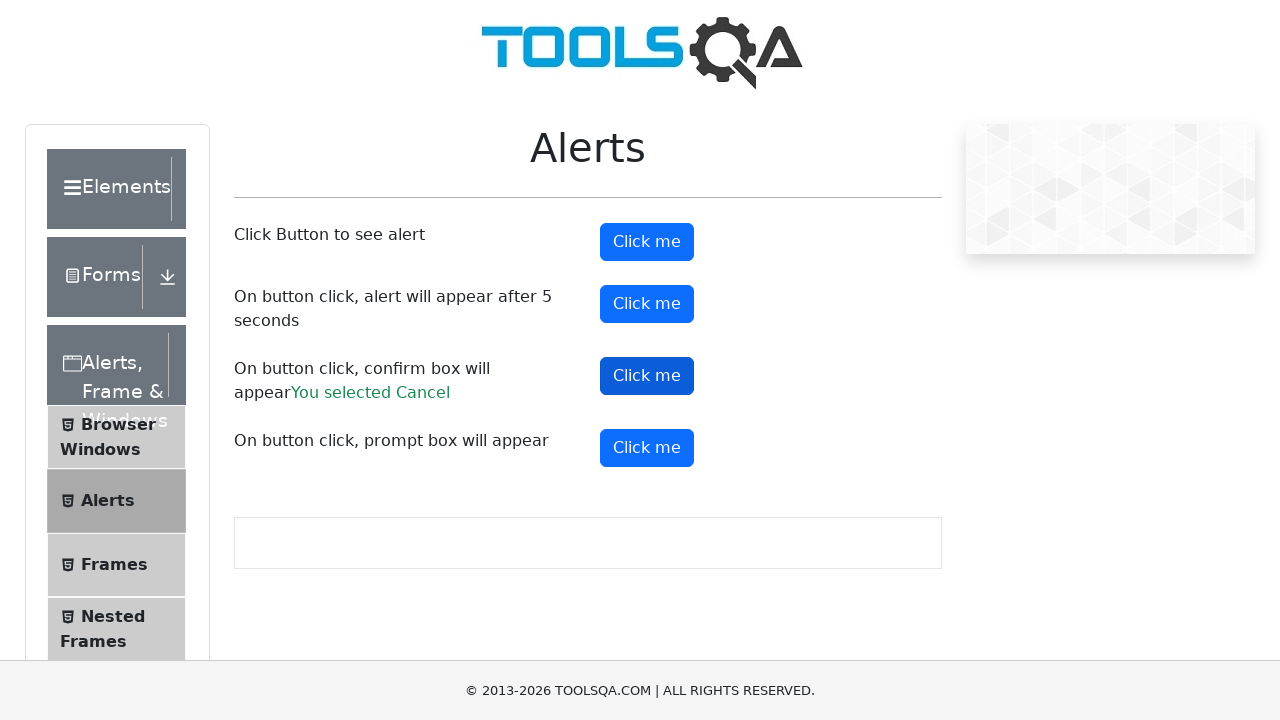